Tests that the browser back button works correctly with filter navigation

Starting URL: https://demo.playwright.dev/todomvc

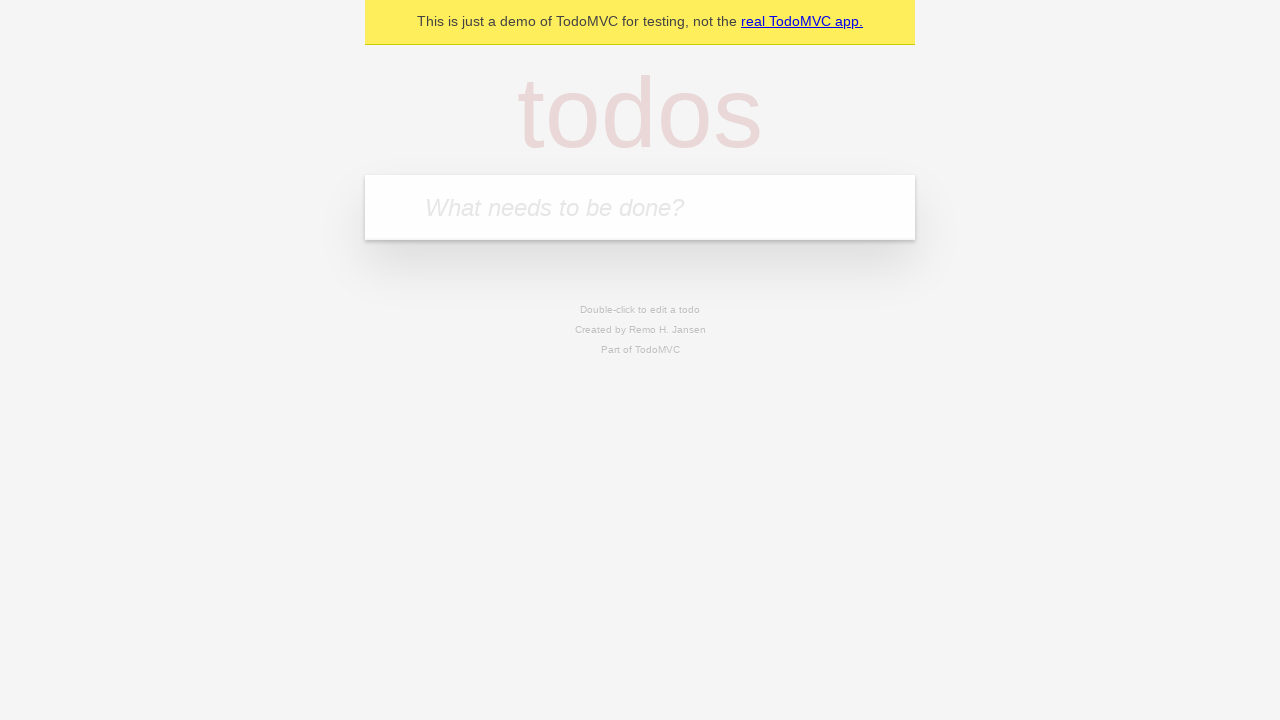

Filled new todo input with 'buy some cheese' on internal:attr=[placeholder="What needs to be done?"i]
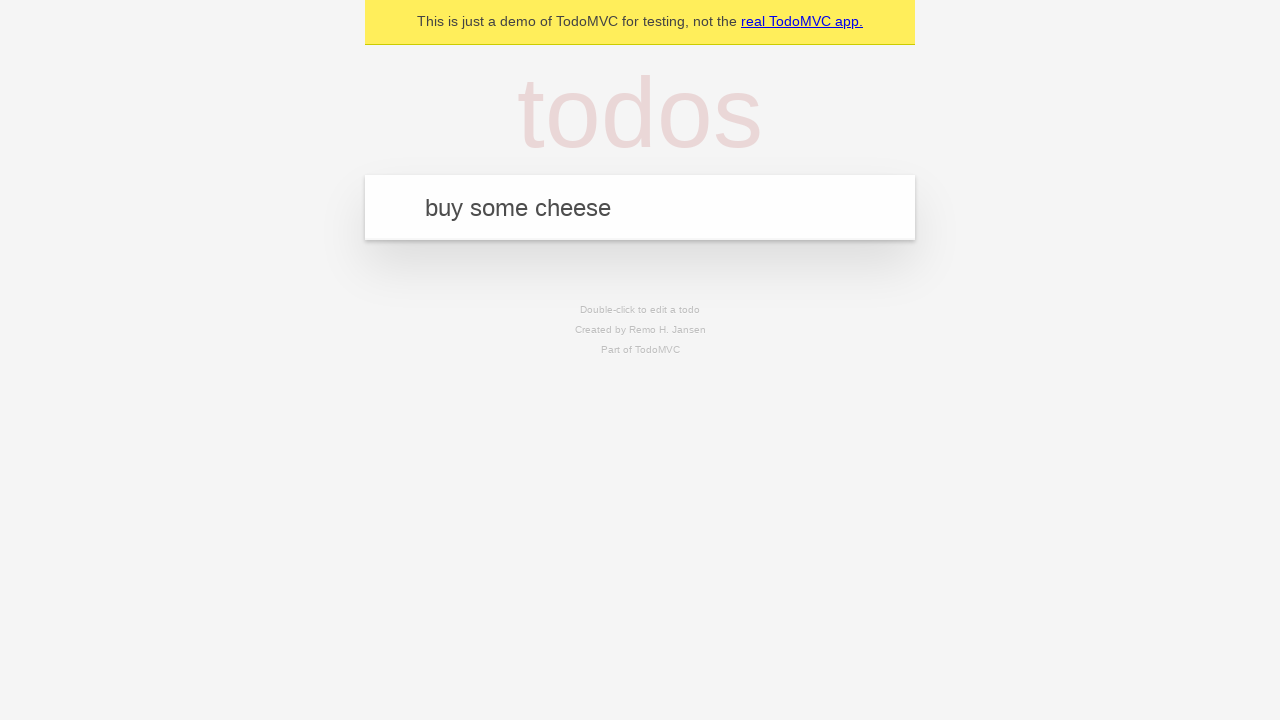

Pressed Enter to create todo 'buy some cheese' on internal:attr=[placeholder="What needs to be done?"i]
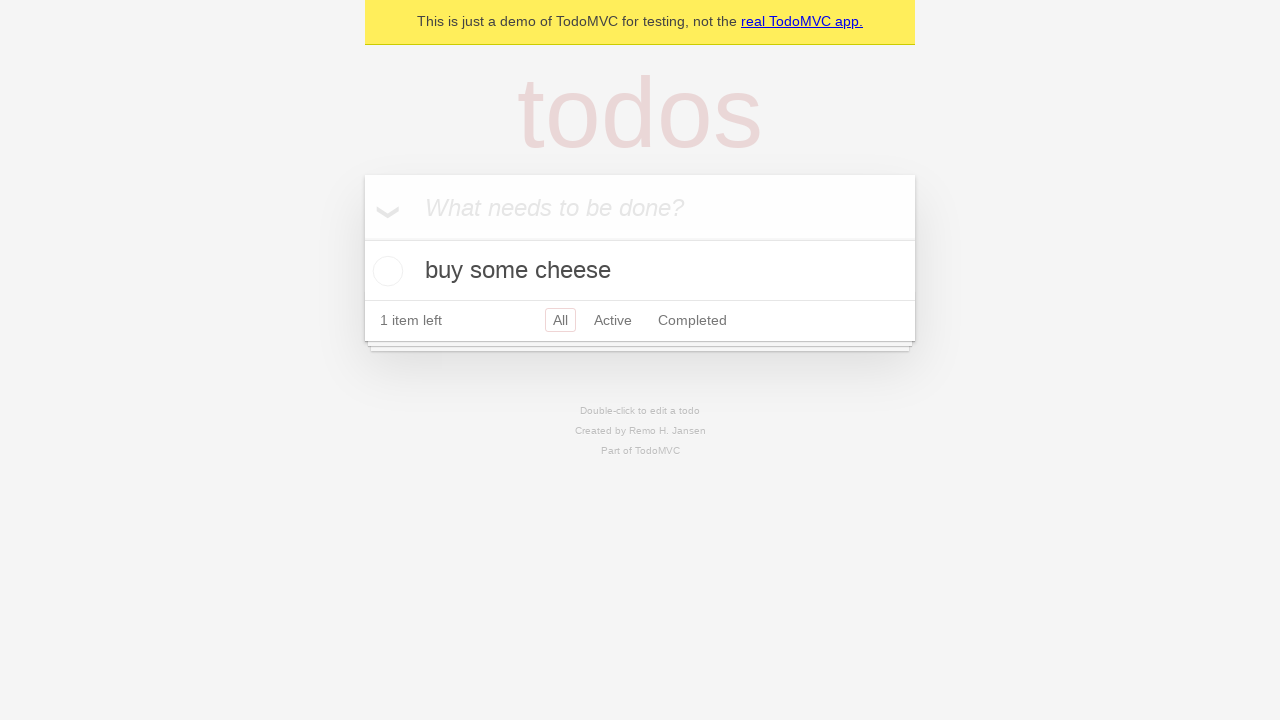

Filled new todo input with 'feed the cat' on internal:attr=[placeholder="What needs to be done?"i]
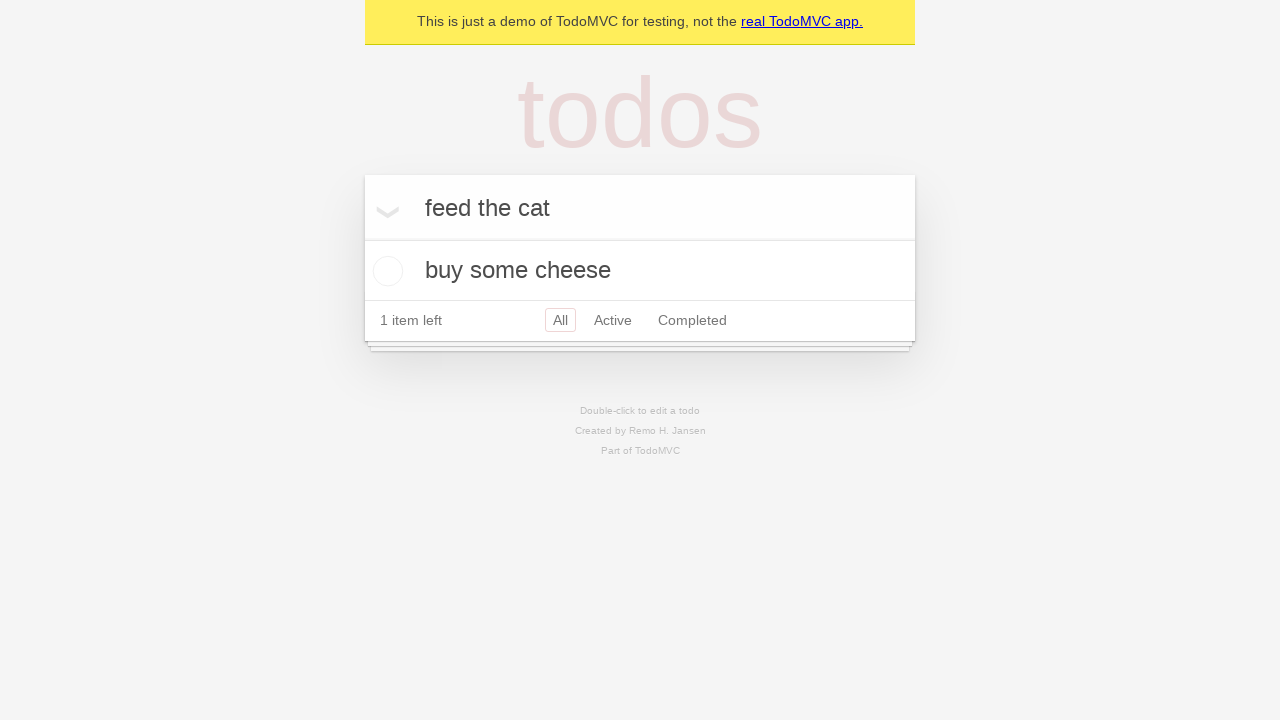

Pressed Enter to create todo 'feed the cat' on internal:attr=[placeholder="What needs to be done?"i]
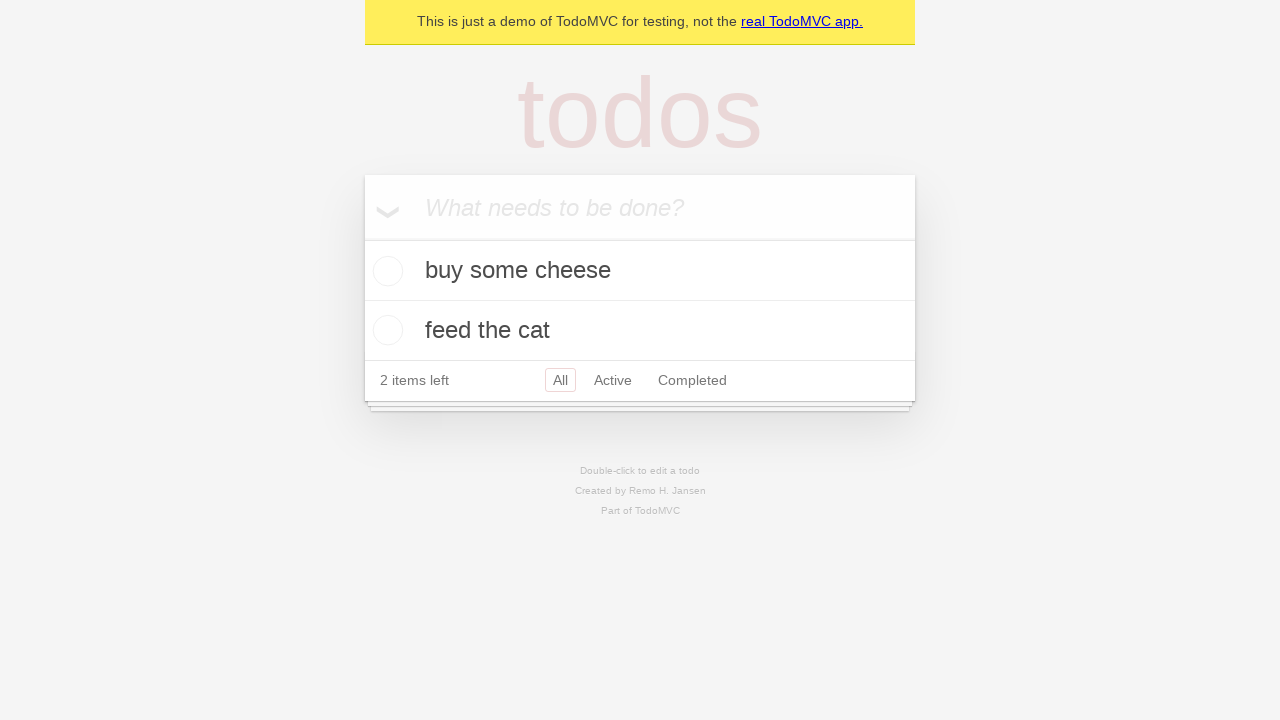

Filled new todo input with 'book a doctors appointment' on internal:attr=[placeholder="What needs to be done?"i]
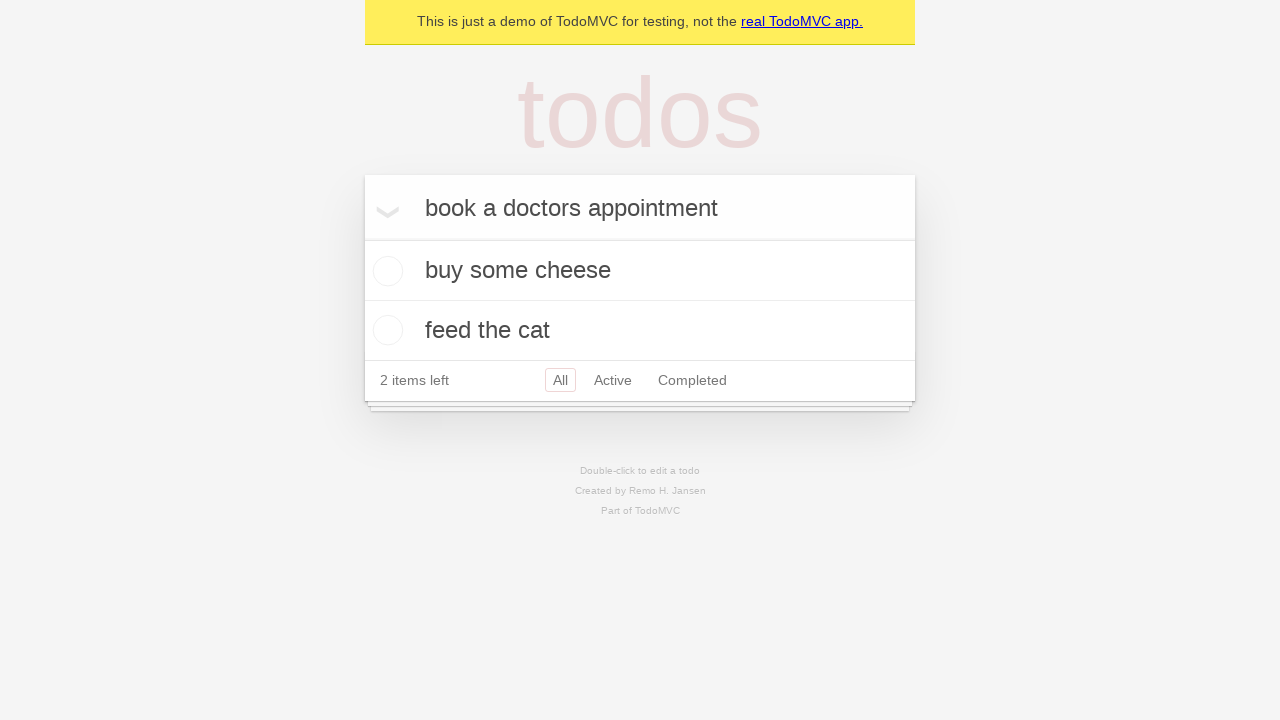

Pressed Enter to create todo 'book a doctors appointment' on internal:attr=[placeholder="What needs to be done?"i]
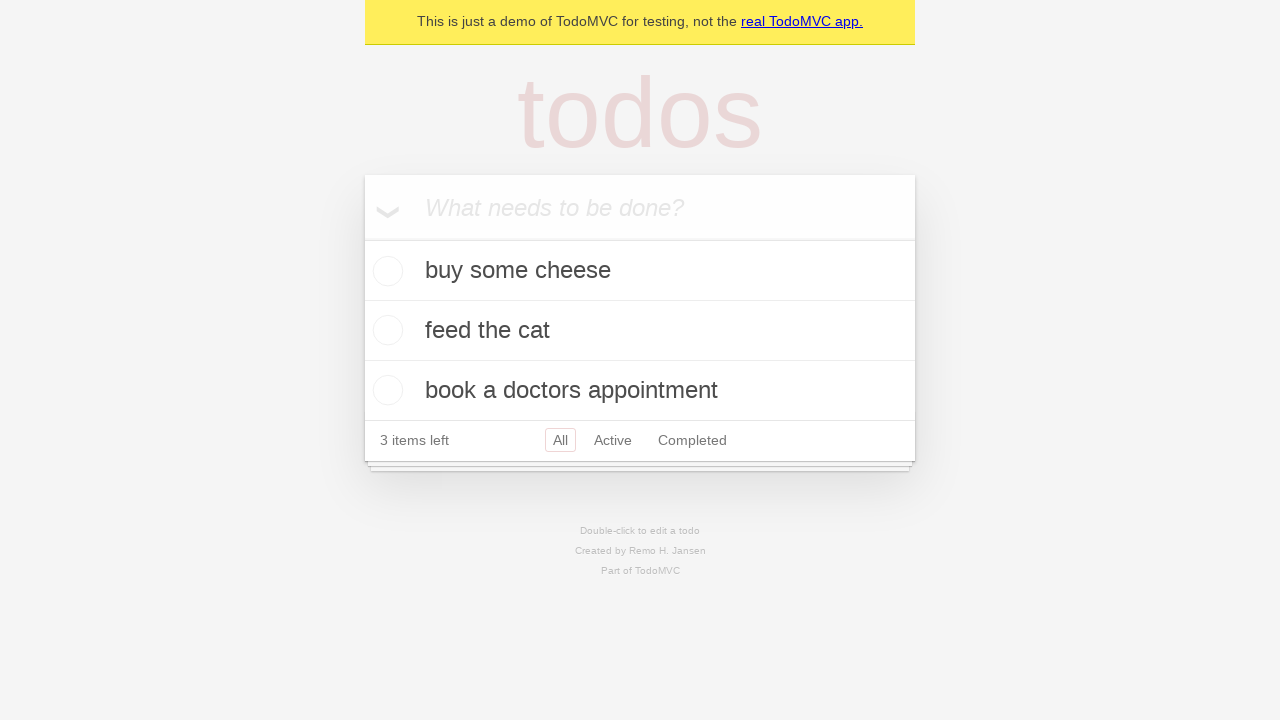

Waited for todo items to load
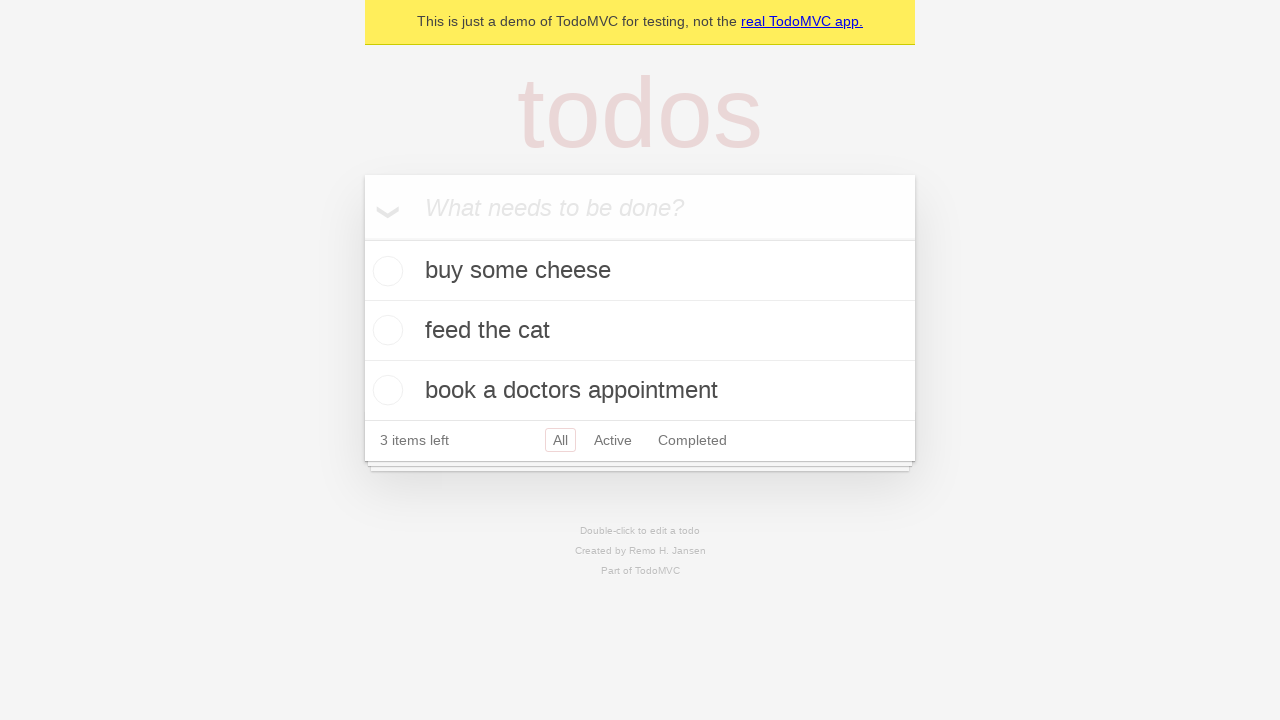

Checked the second todo item at (385, 330) on internal:testid=[data-testid="todo-item"s] >> nth=1 >> internal:role=checkbox
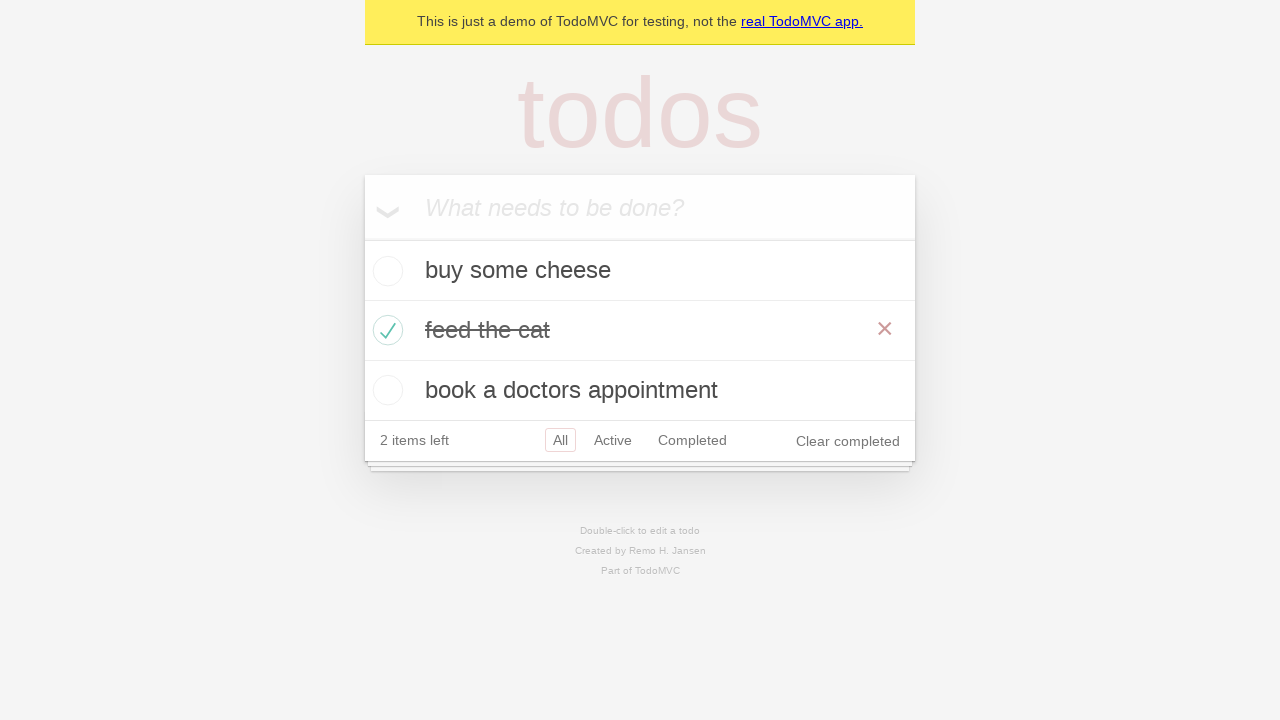

Clicked 'All' filter link at (560, 440) on internal:role=link[name="All"i]
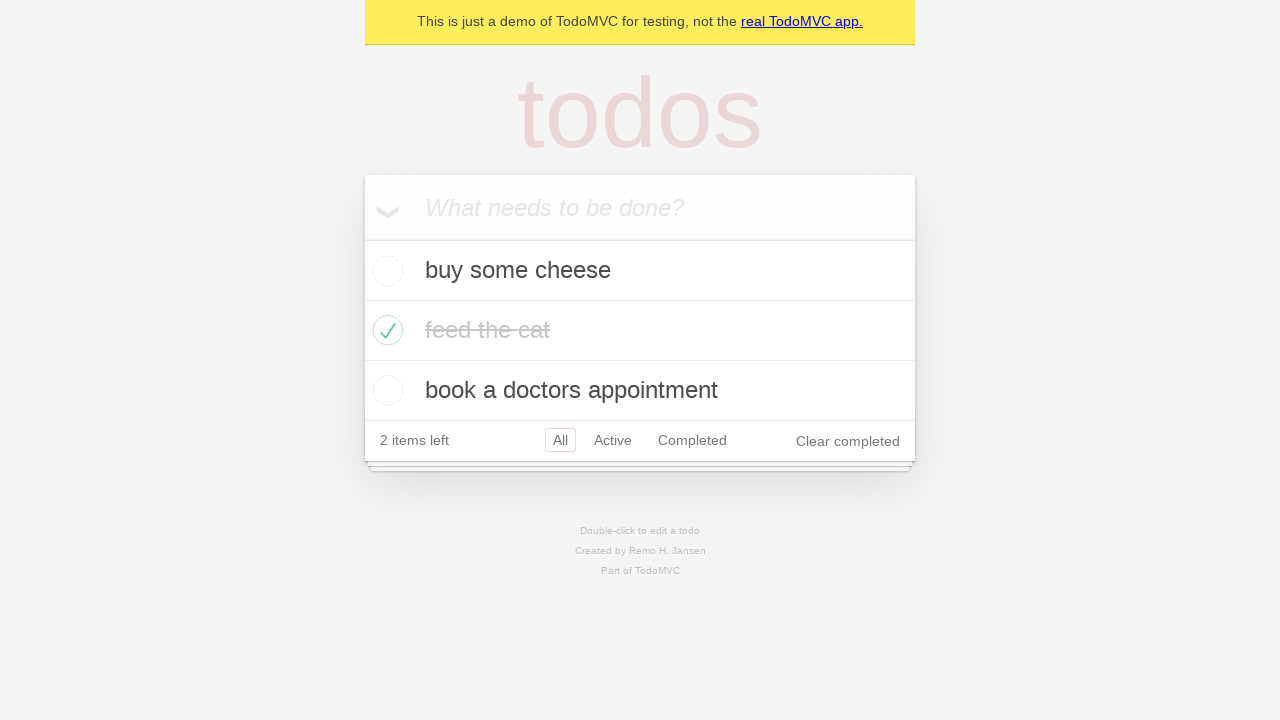

Clicked 'Active' filter link at (613, 440) on internal:role=link[name="Active"i]
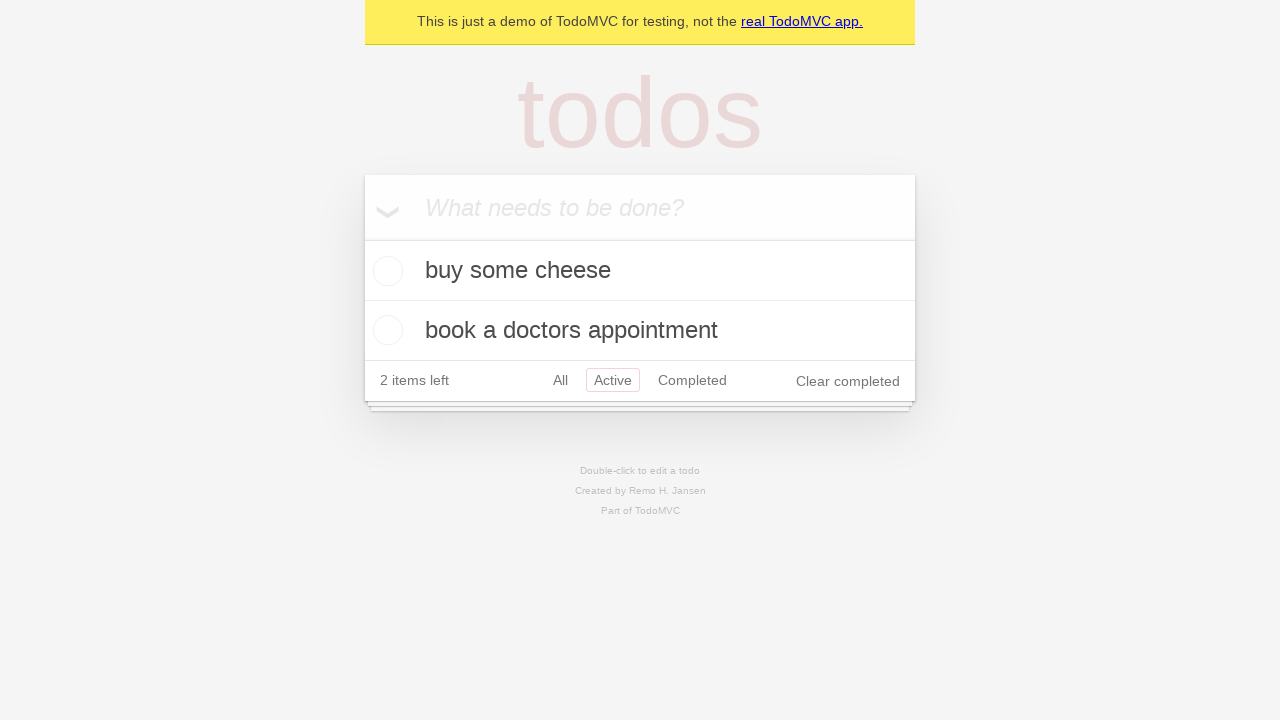

Clicked 'Completed' filter link at (692, 380) on internal:role=link[name="Completed"i]
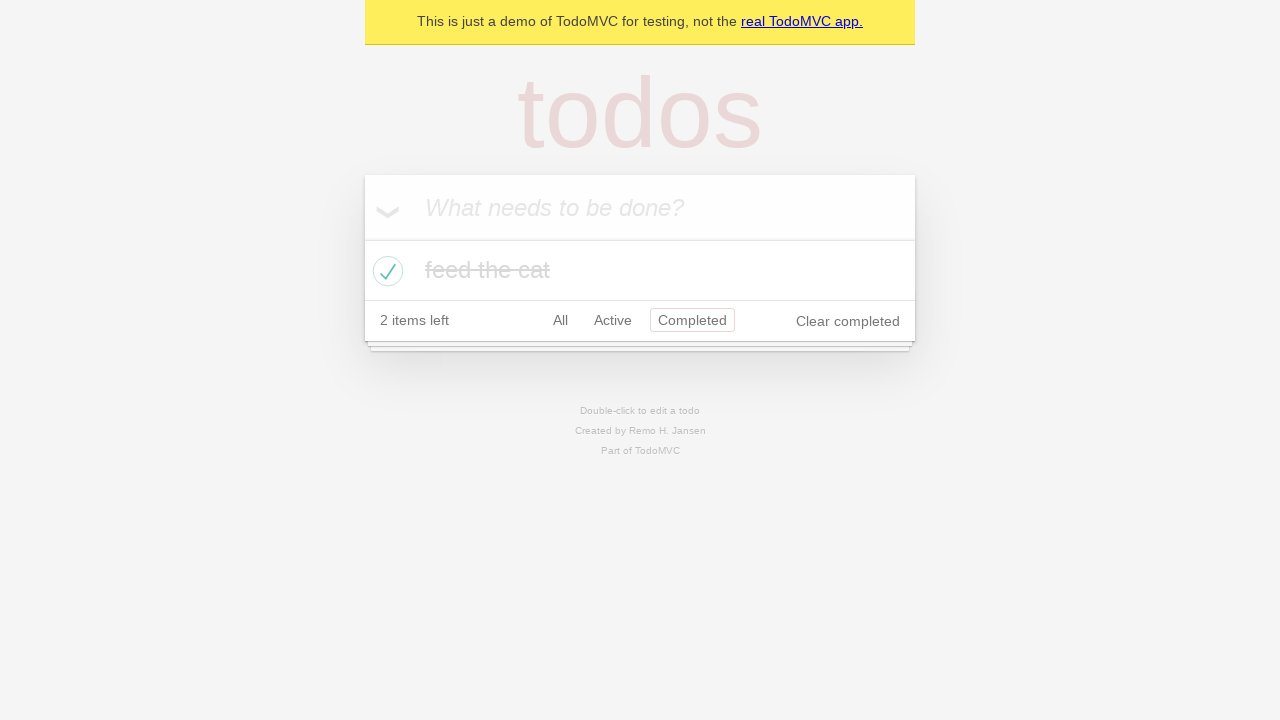

Used browser back button to return to 'Active' filter
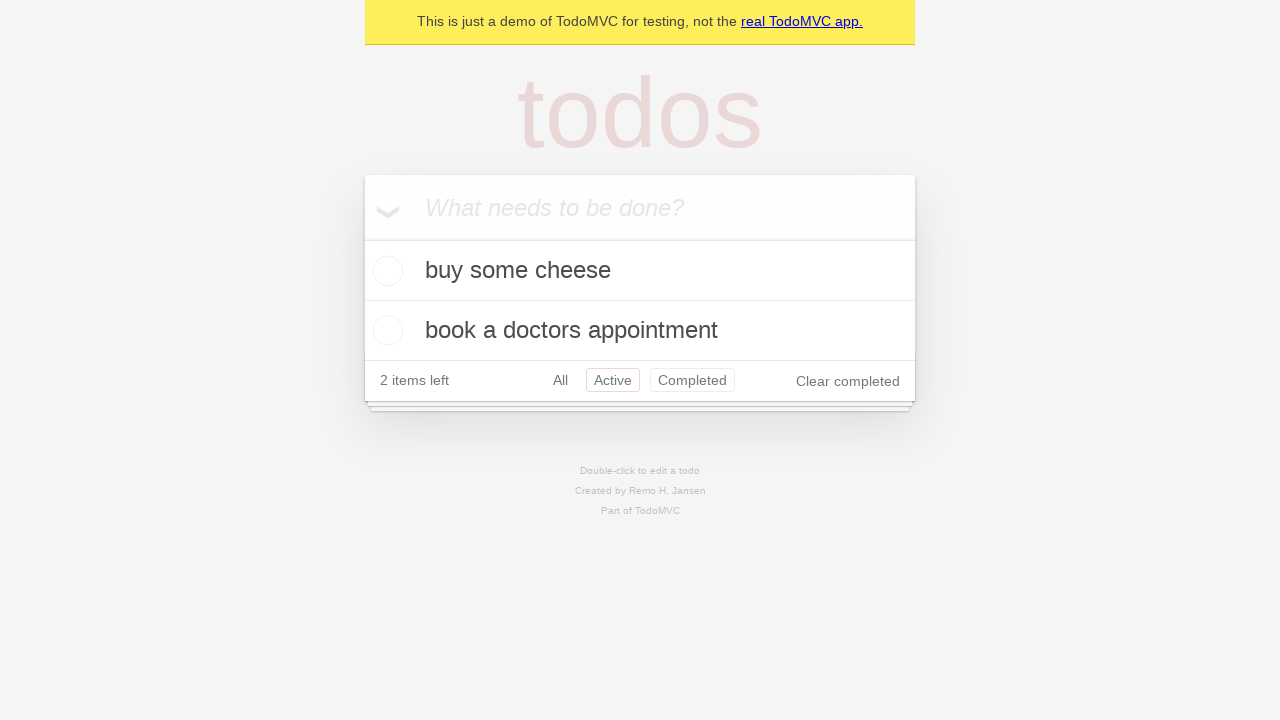

Used browser back button to return to 'All' filter
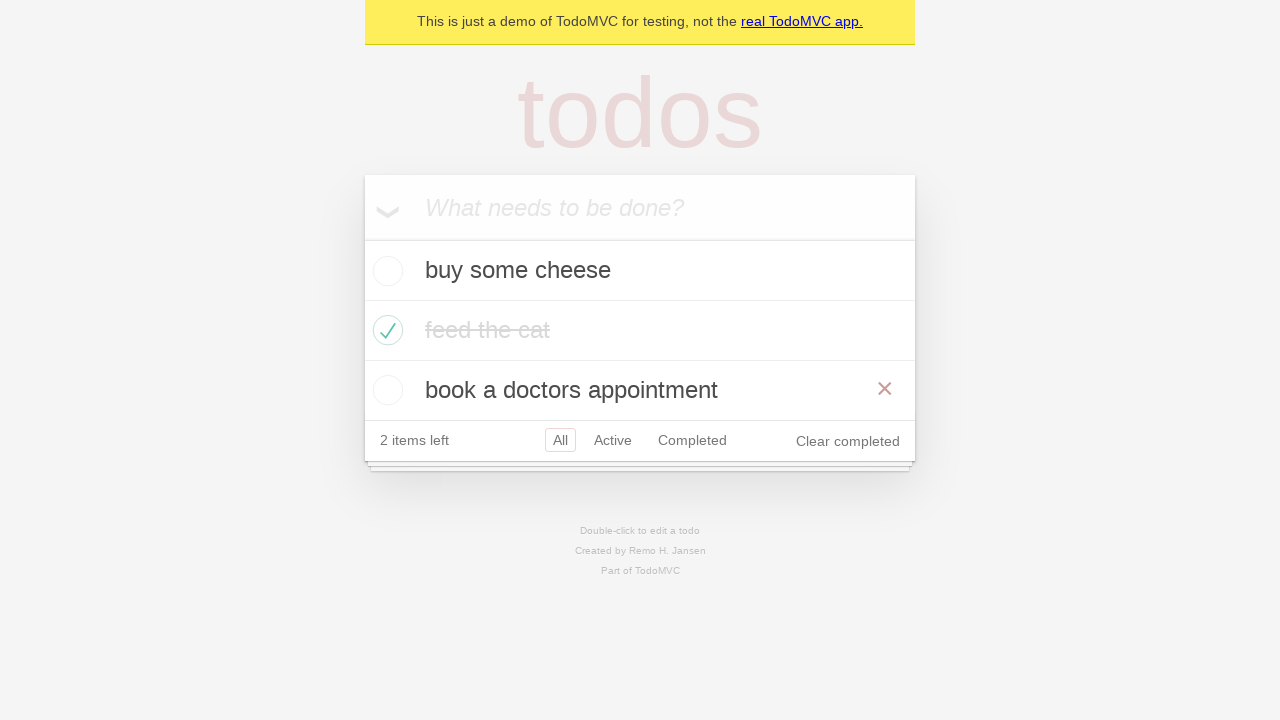

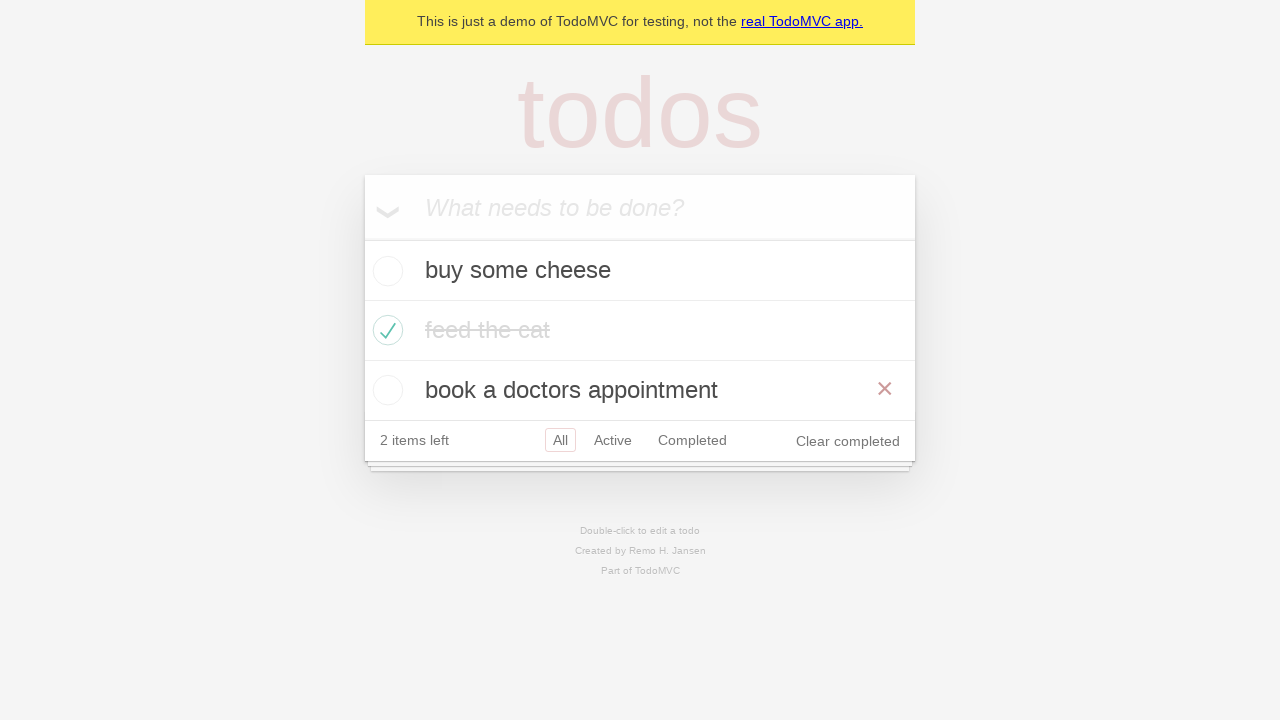